Tests a todo application by checking off items, adding a new todo item, verifying it was added, and archiving completed items.

Starting URL: http://crossbrowsertesting.github.io/todo-app.html

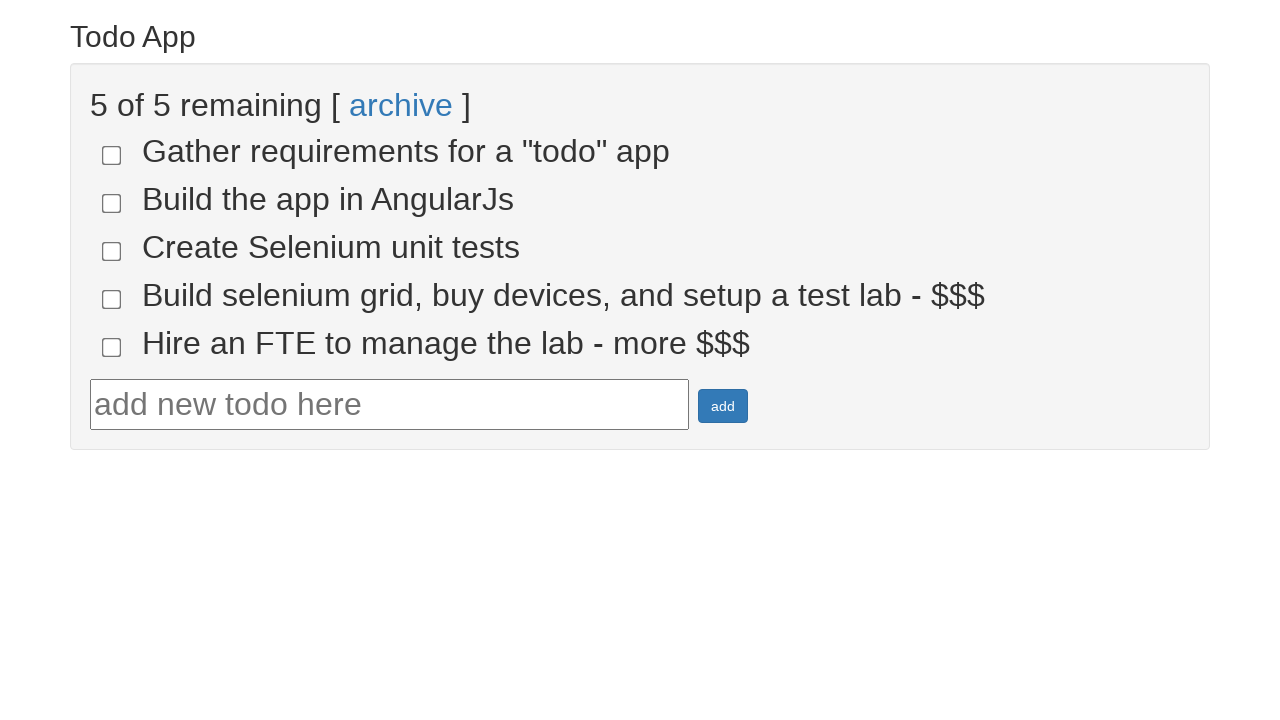

Clicked first todo checkbox (todo-4) at (112, 299) on input[name='todo-4']
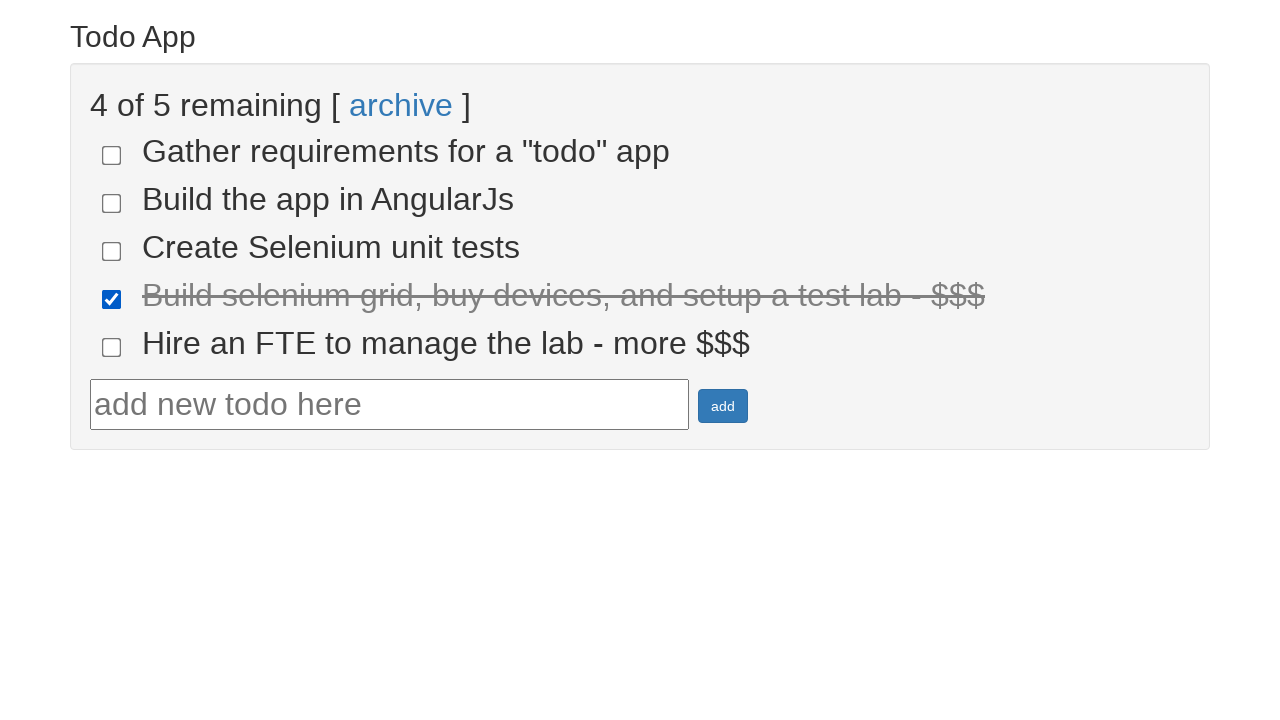

Clicked second todo checkbox (todo-5) at (112, 347) on input[name='todo-5']
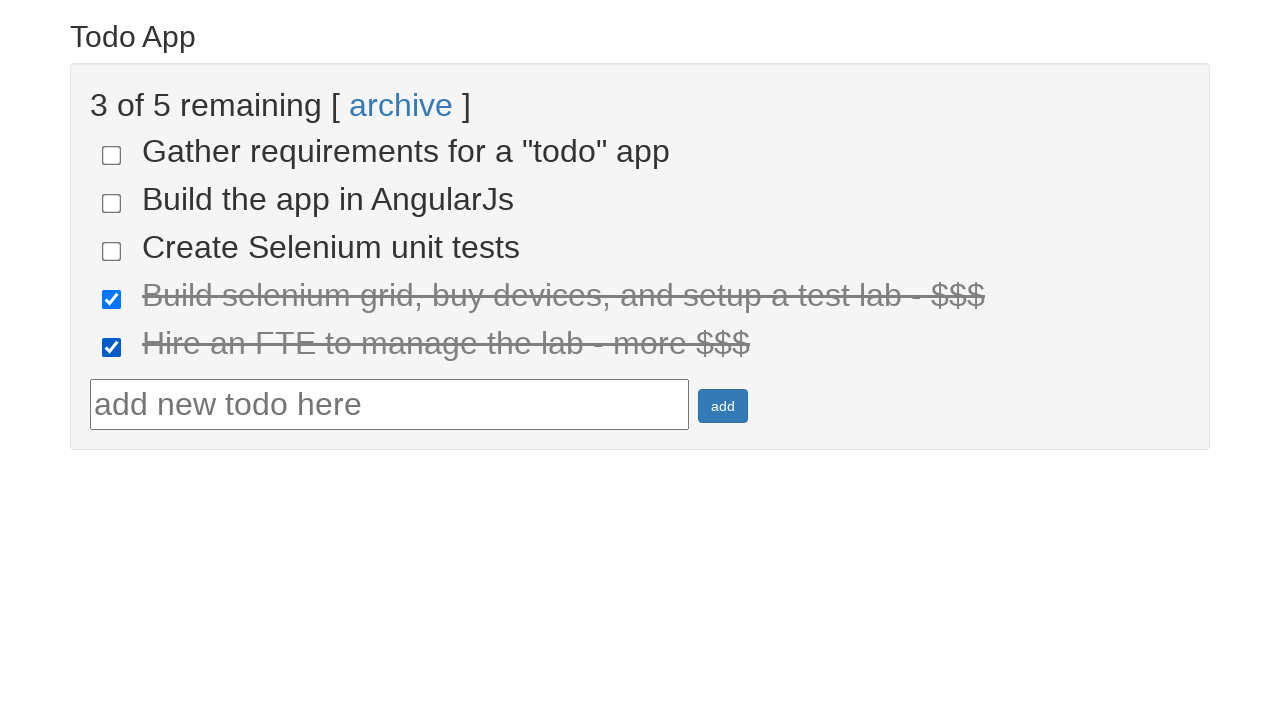

Waited for completed items to appear
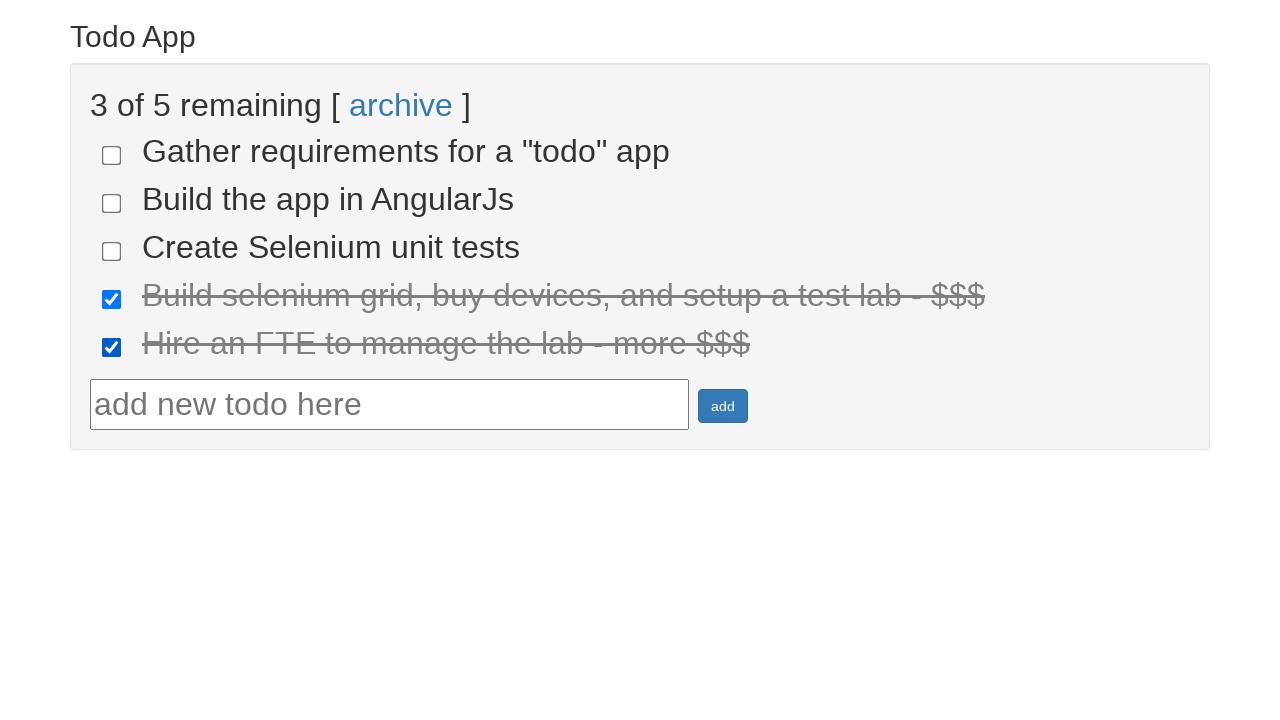

Located completed items
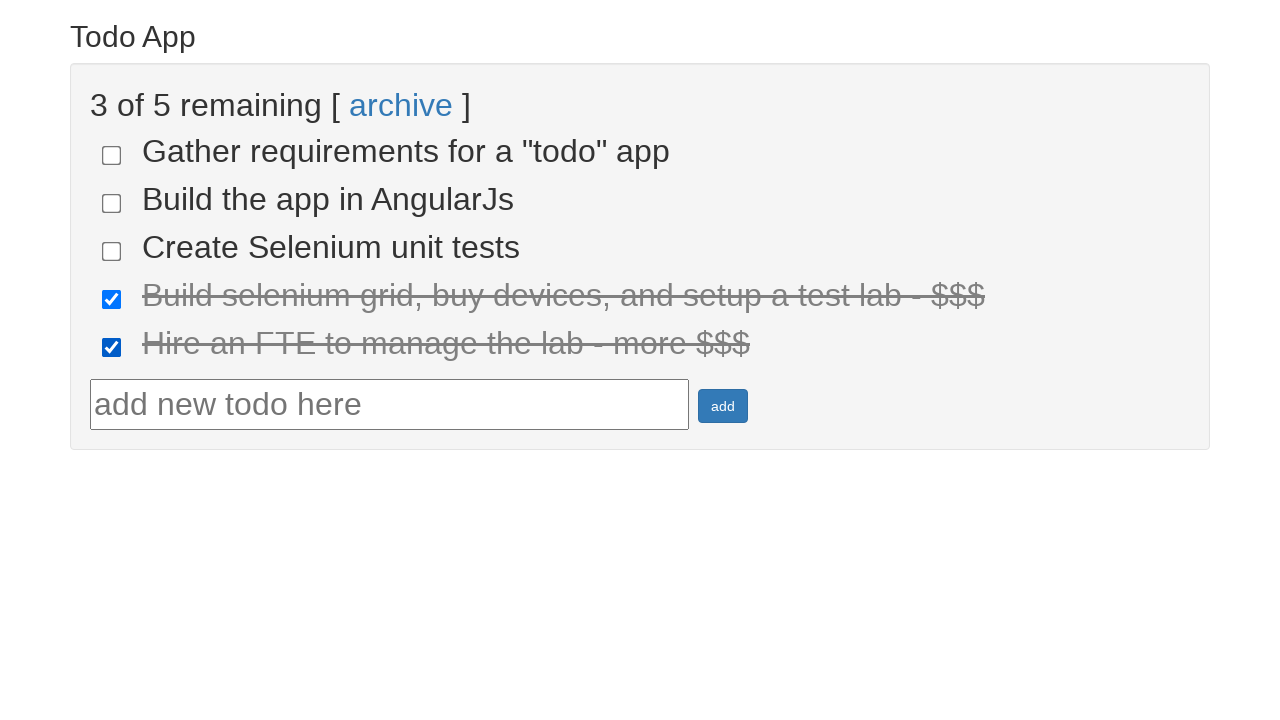

Verified 2 items are marked as done
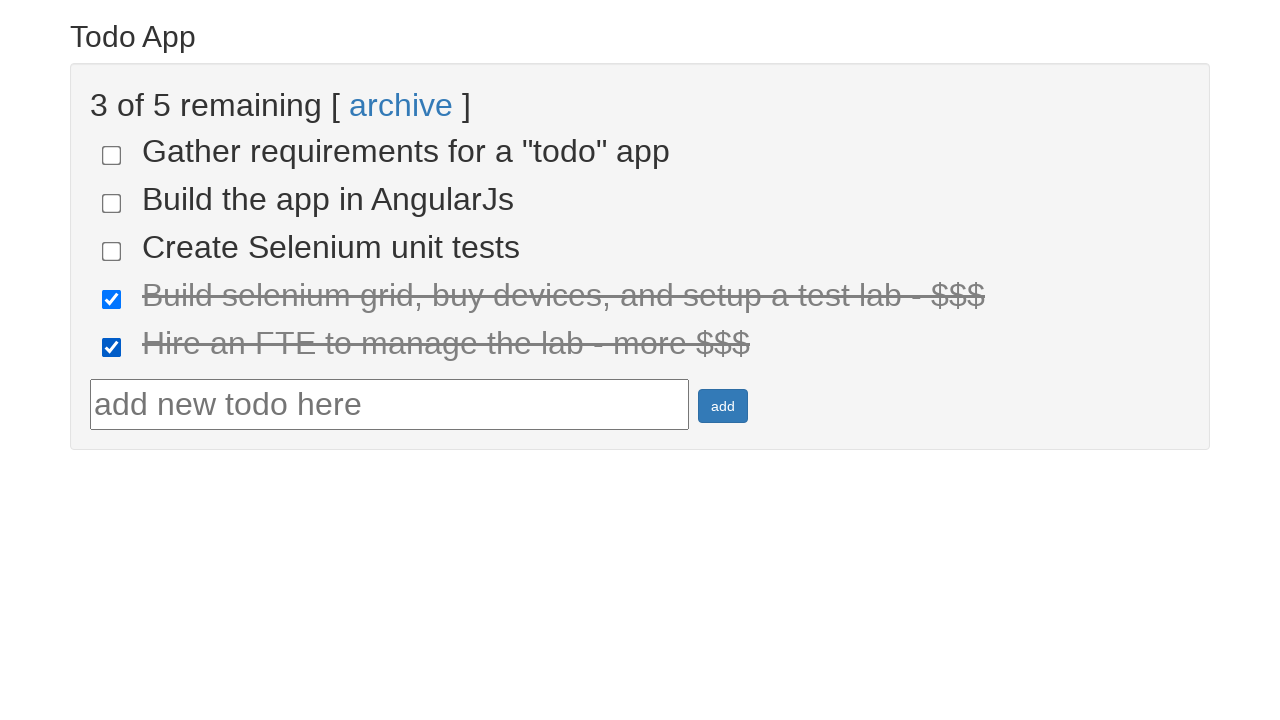

Filled new todo text field with 'Run your first Selenium Test' on #todotext
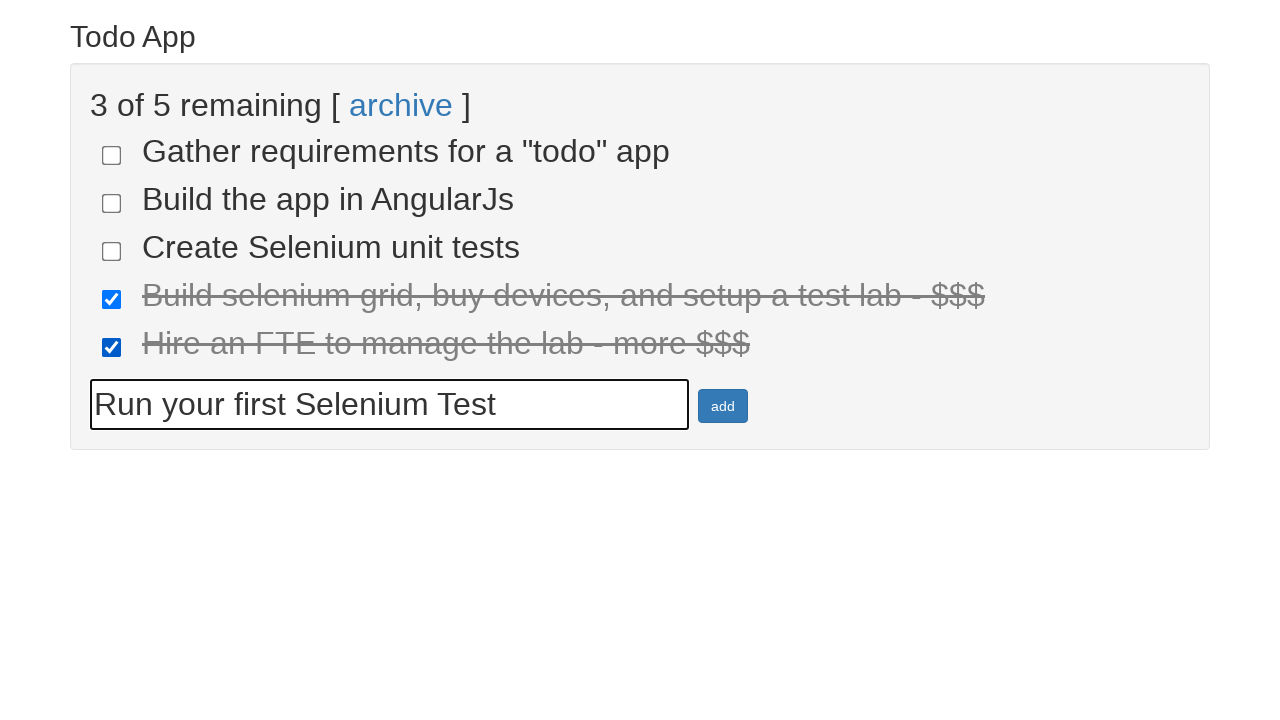

Clicked add button to create new todo at (723, 406) on #addbutton
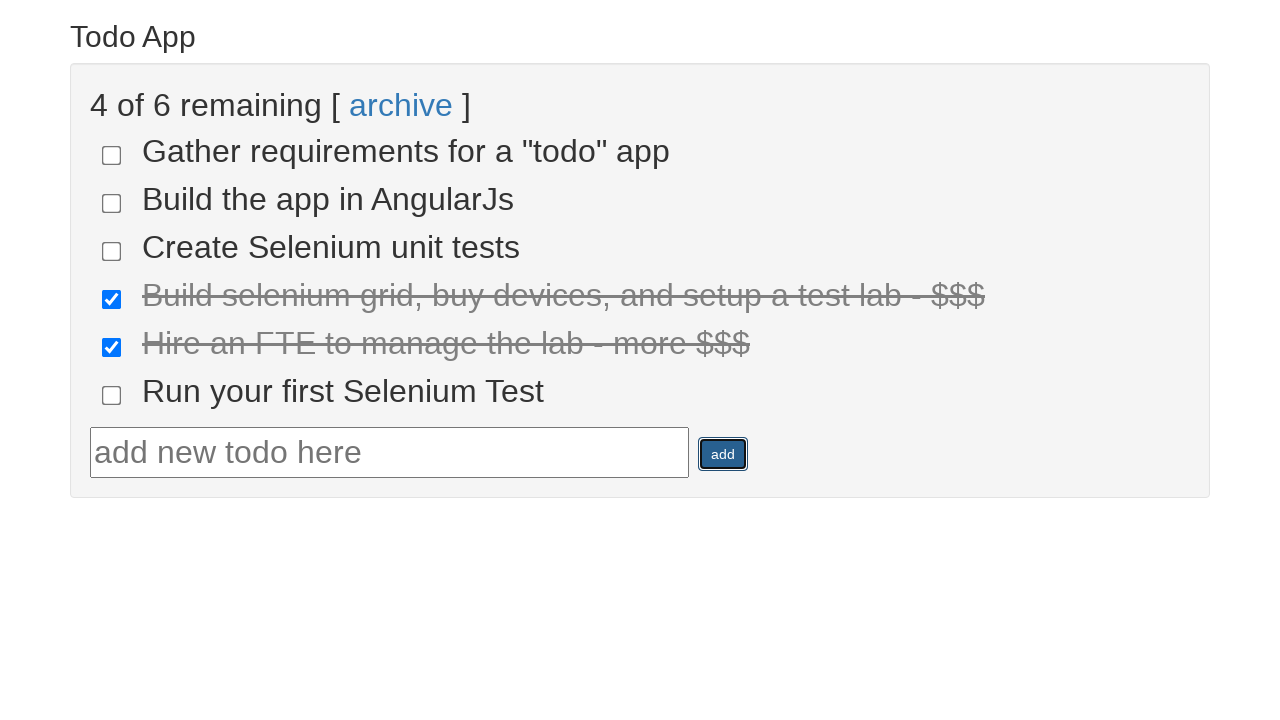

Retrieved text of newly added todo item
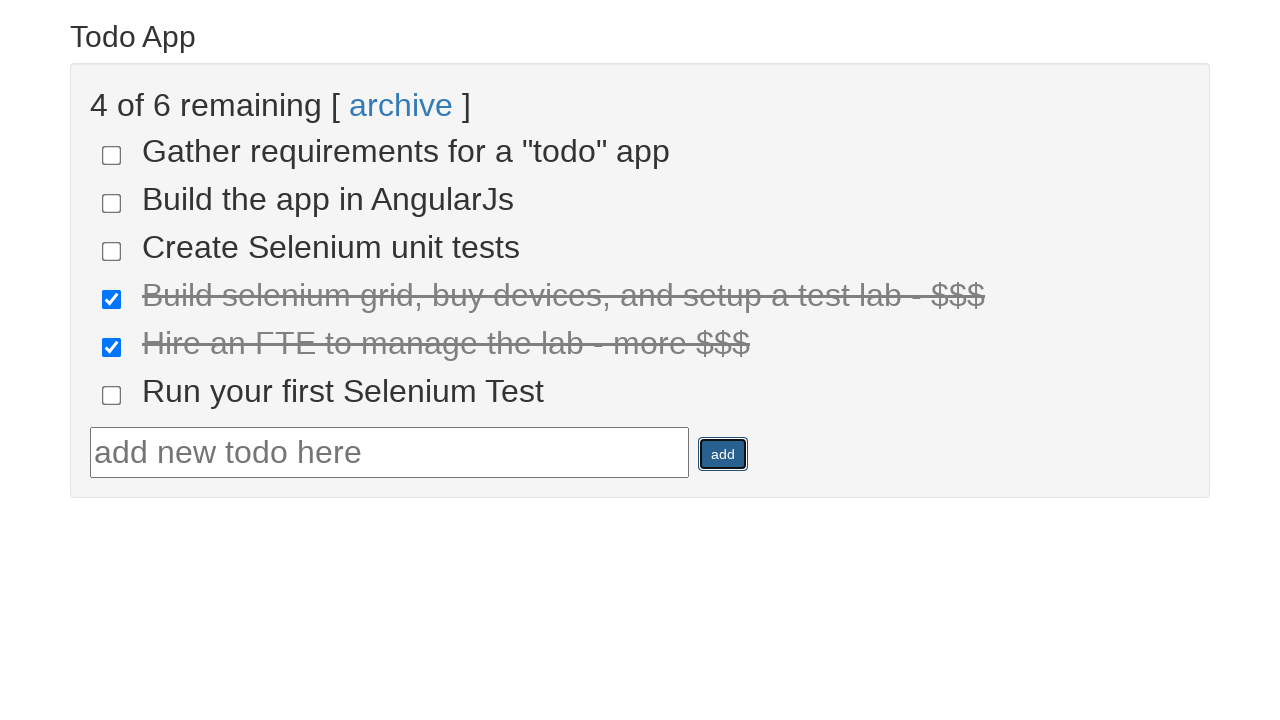

Verified new todo item was added with correct text
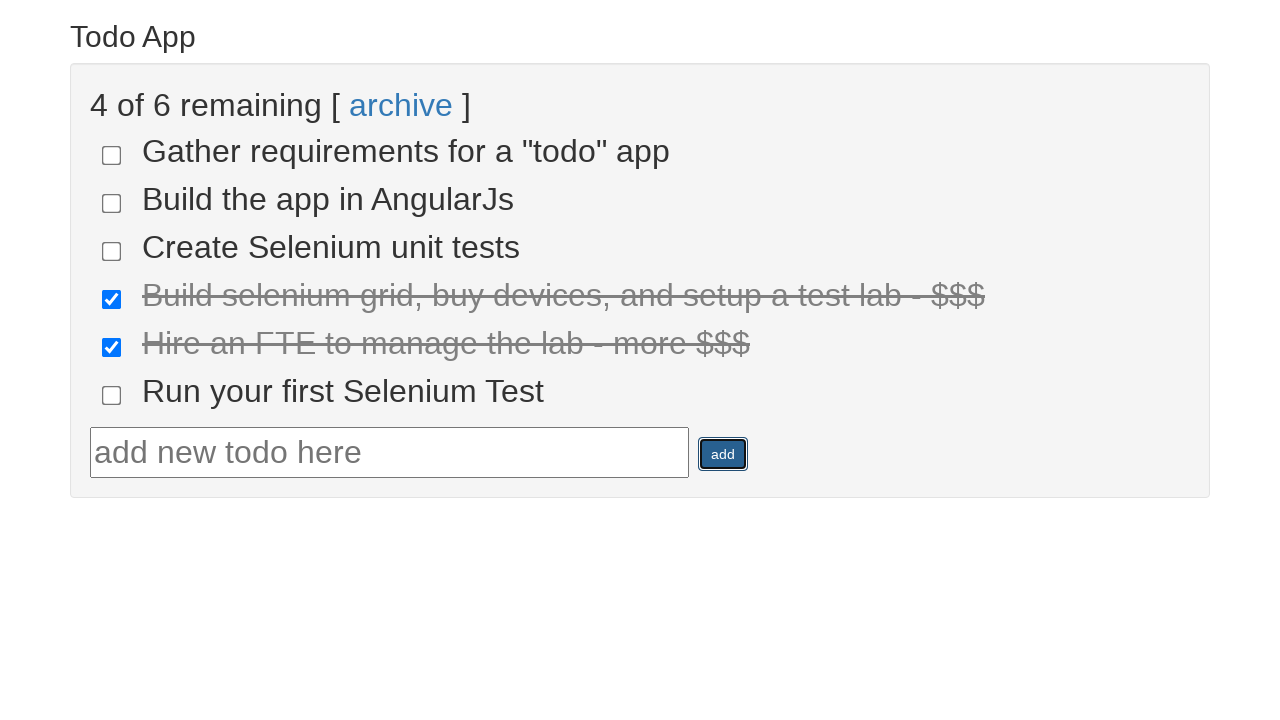

Clicked archive link to archive completed items at (401, 105) on text=archive
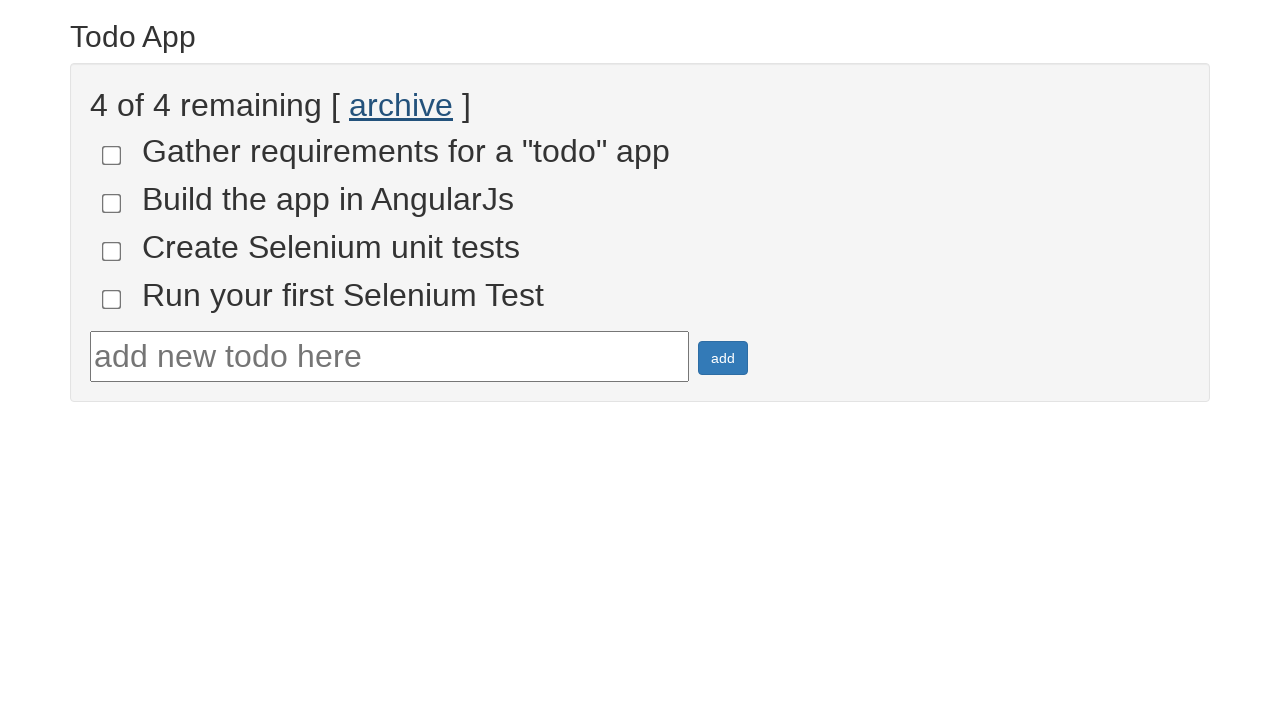

Waited for incomplete items to appear
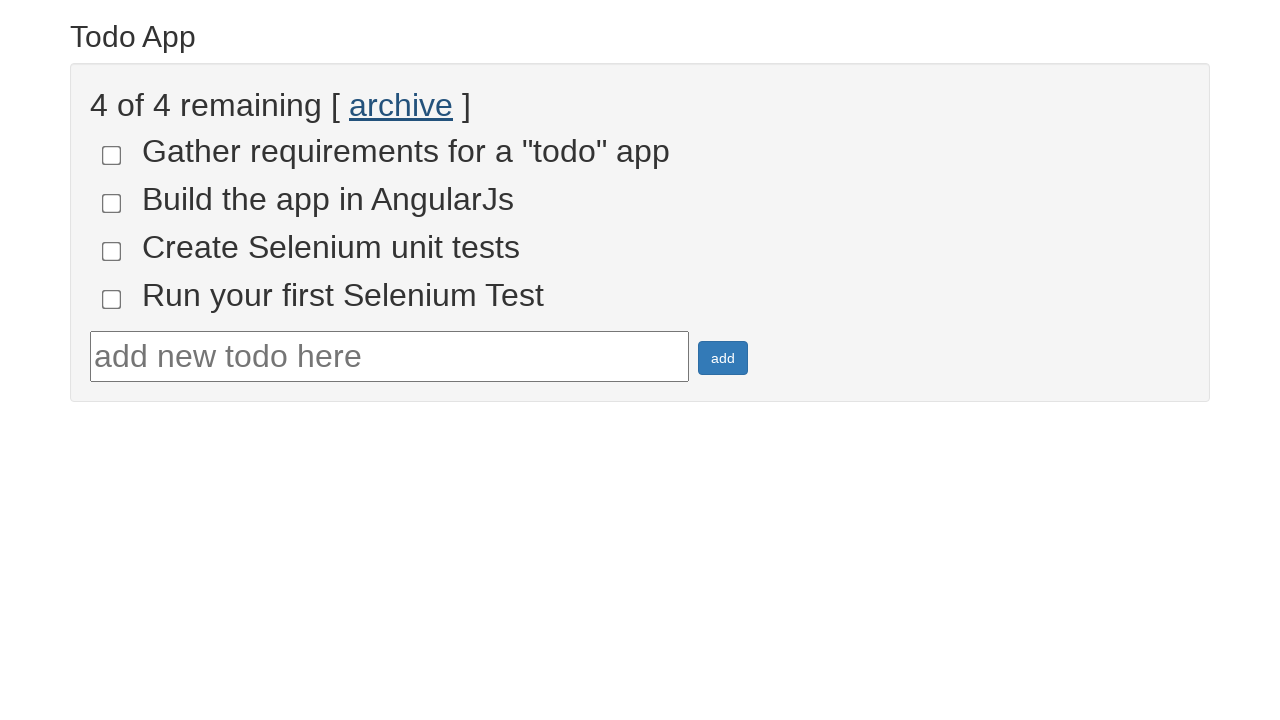

Located incomplete items
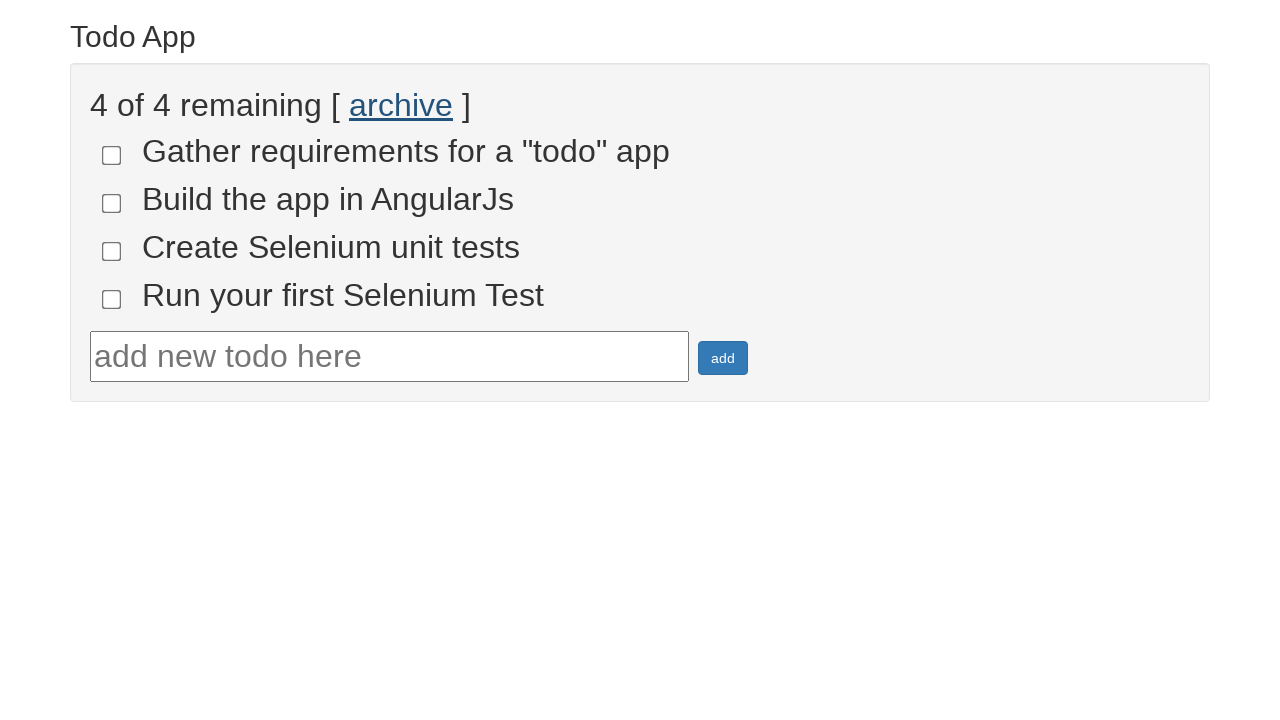

Verified 4 incomplete items remain after archiving completed todos
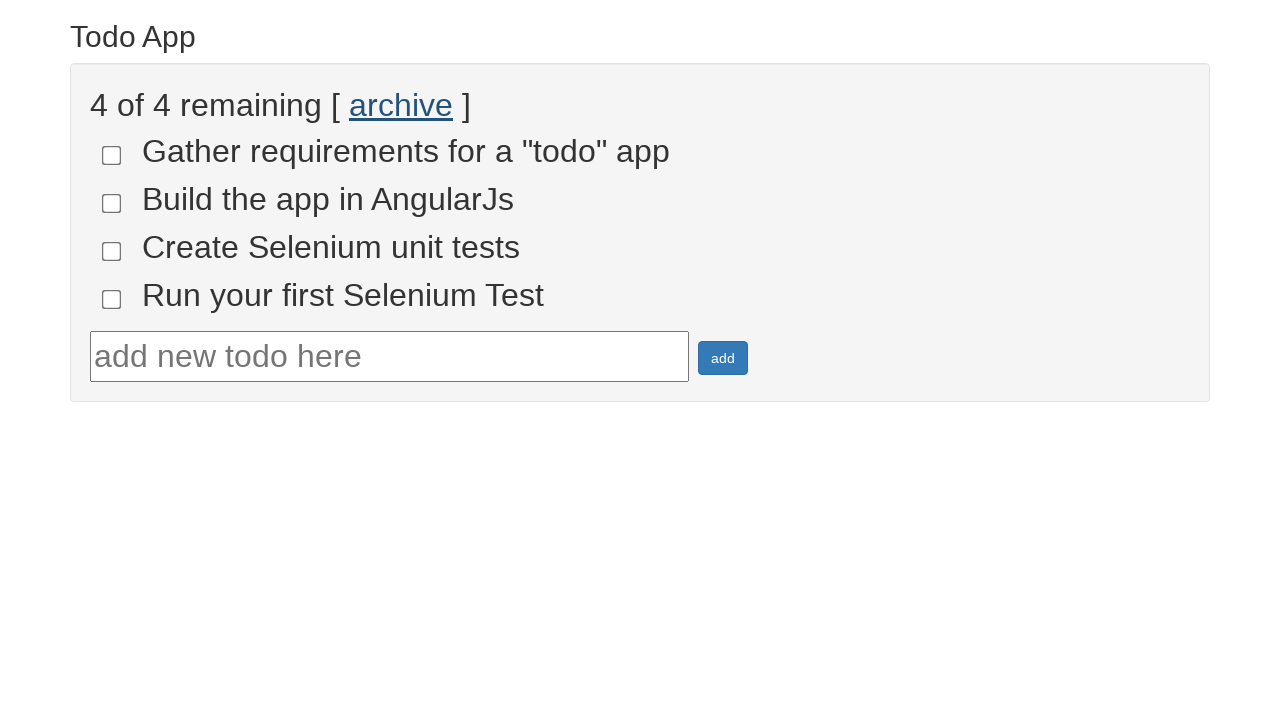

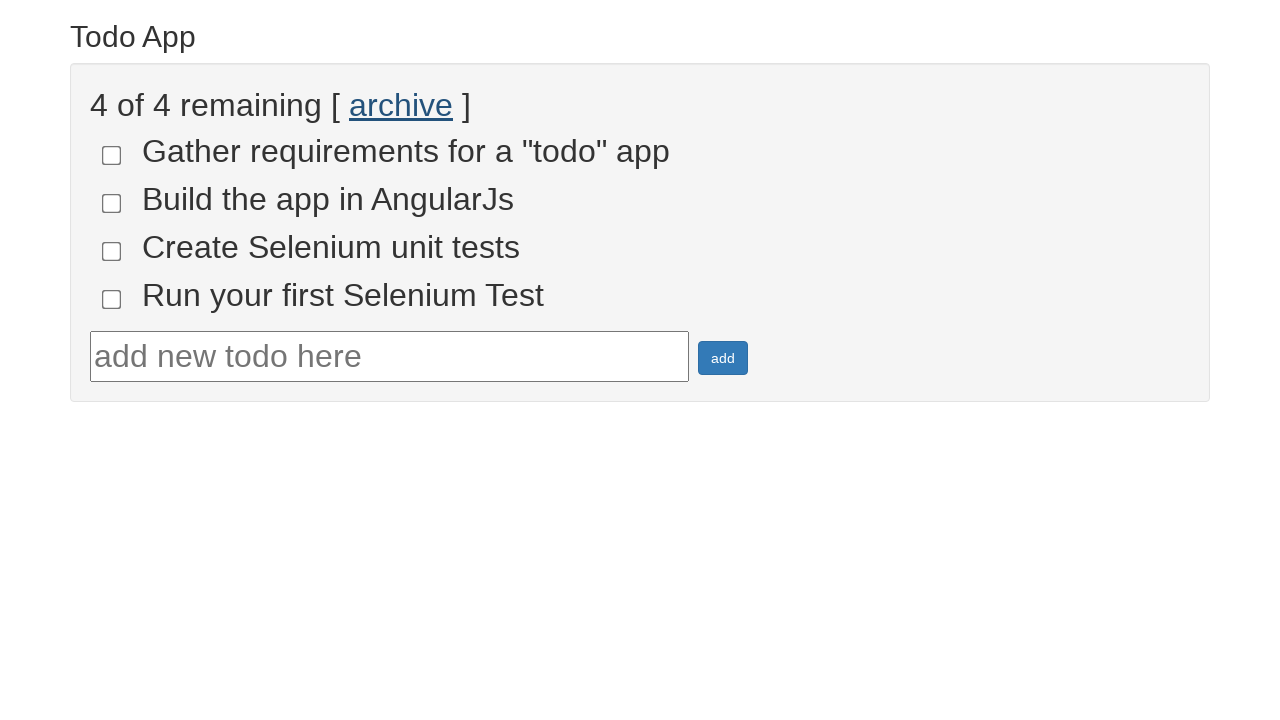